Navigates to the Rahul Shetty Academy Selenium practice e-commerce page and waits for product names to be displayed

Starting URL: https://rahulshettyacademy.com/seleniumPractise/#/

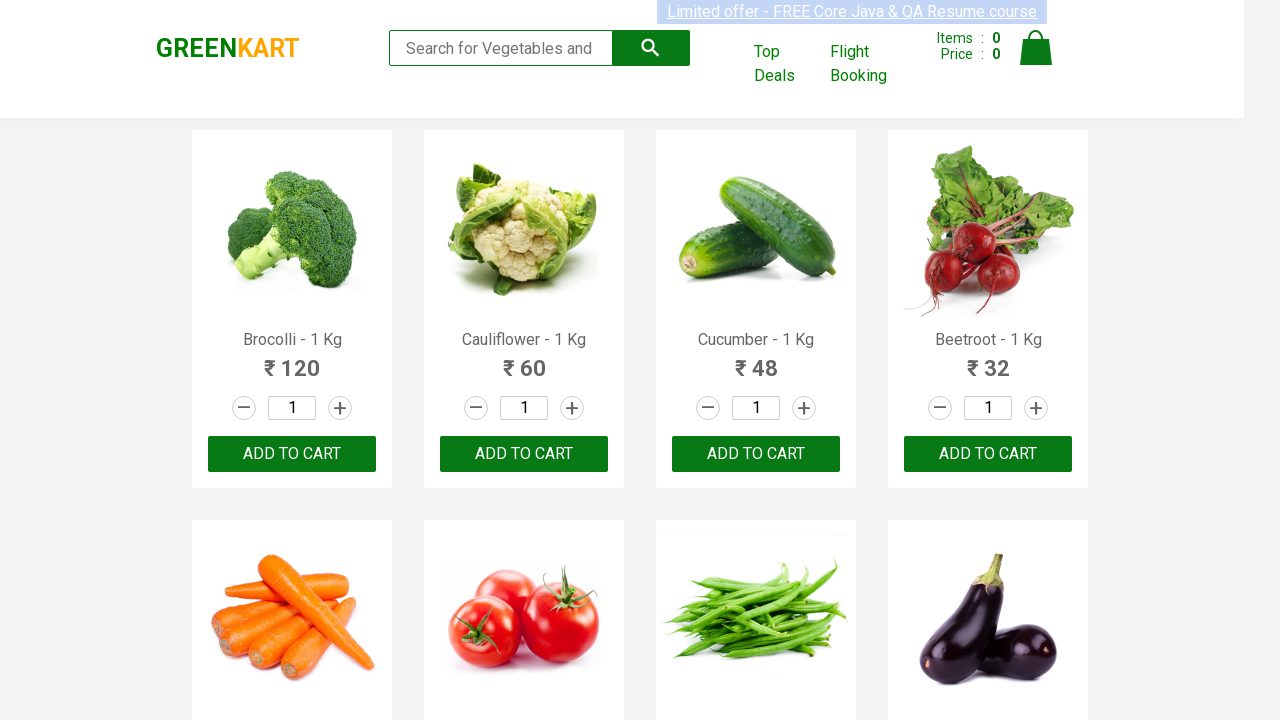

Waited for product names to load on Rahul Shetty Academy e-commerce page
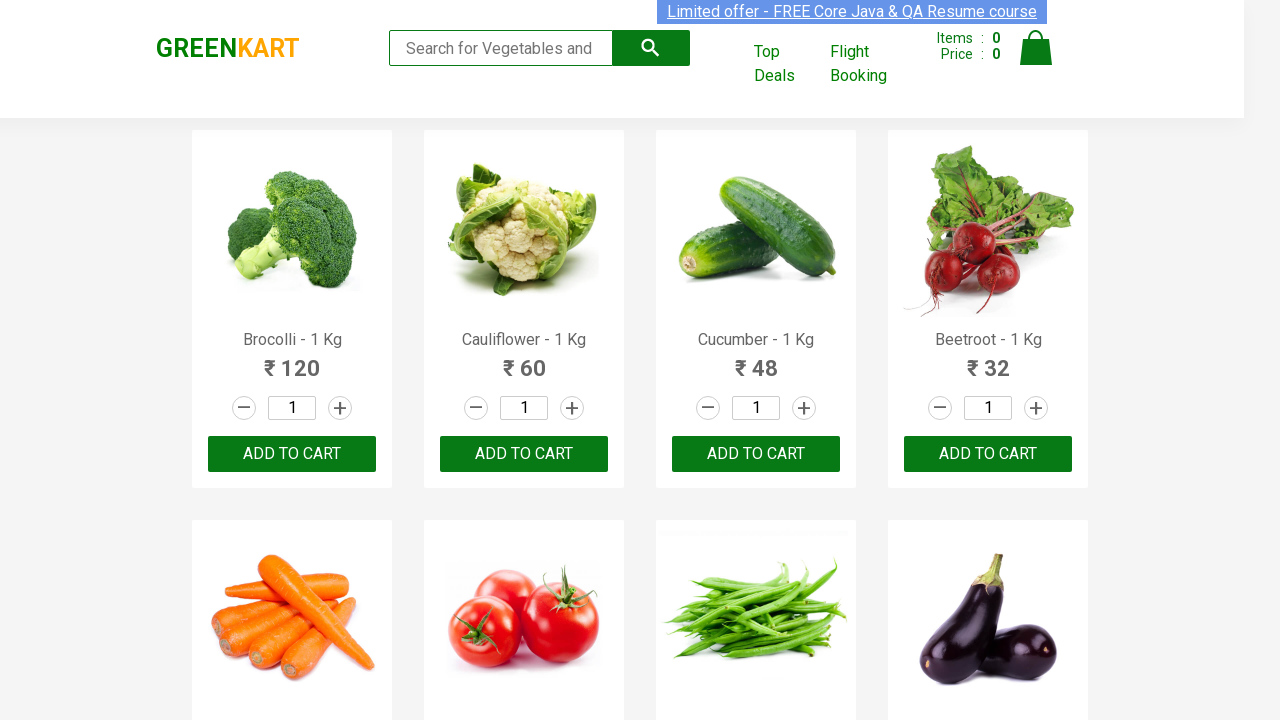

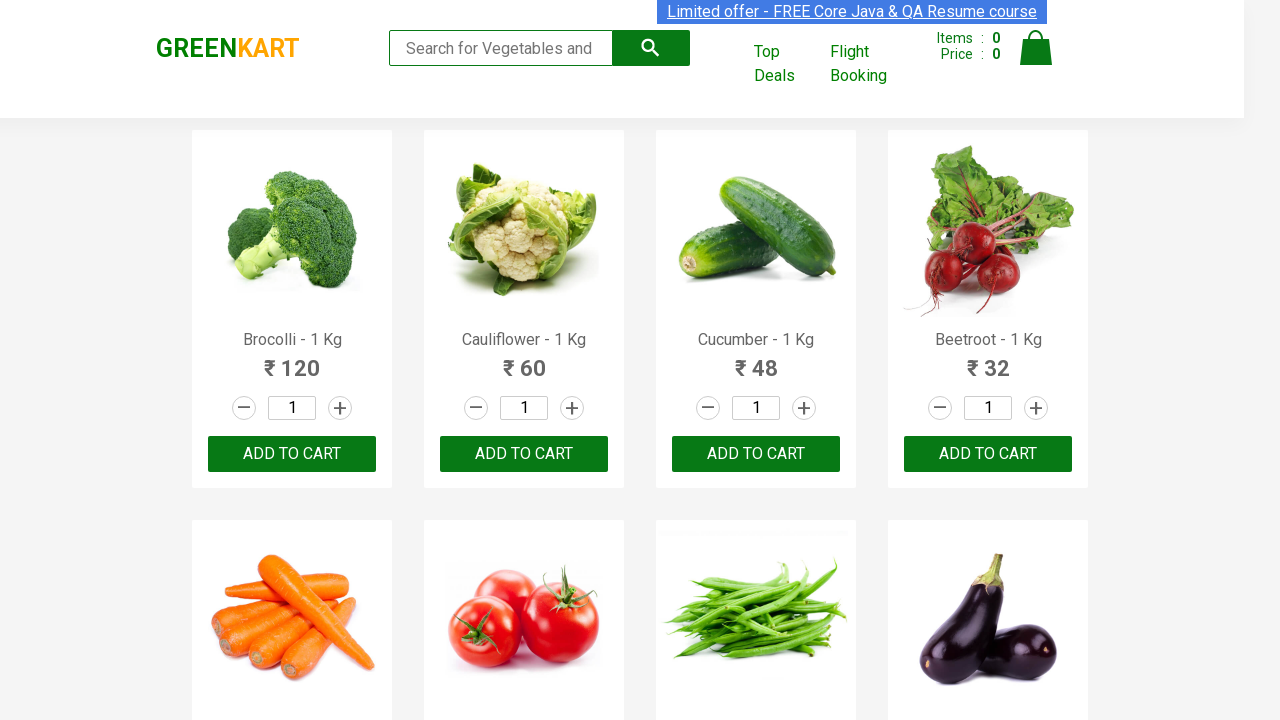